Opens the About Us modal which contains a video, then closes it

Starting URL: https://www.demoblaze.com/

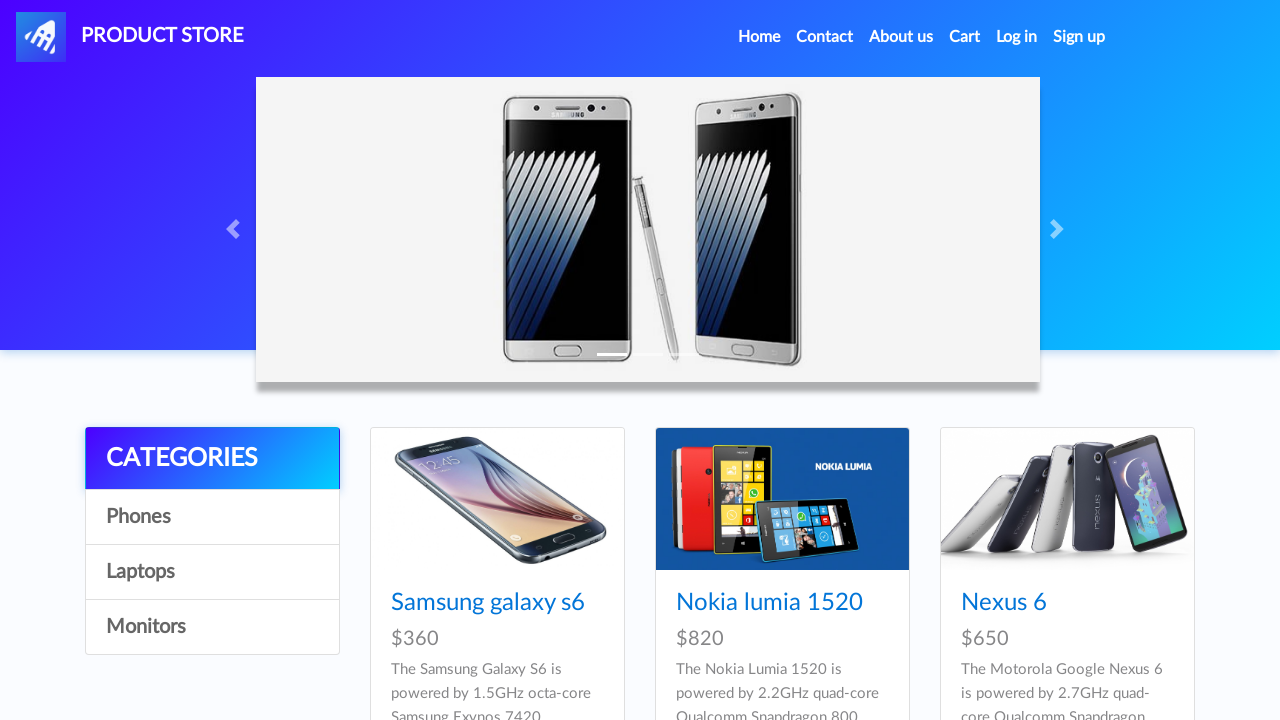

Clicked About Us link to open modal at (901, 37) on a[data-target='#videoModal']
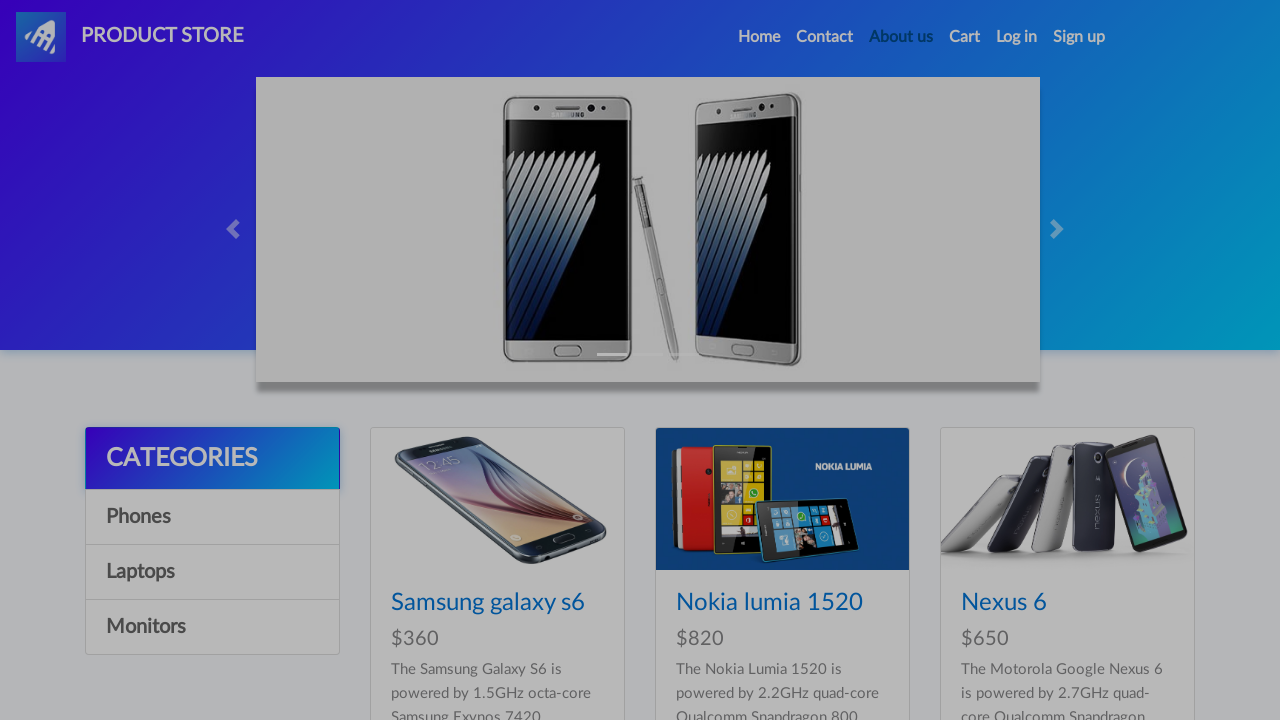

About Us modal opened and displayed
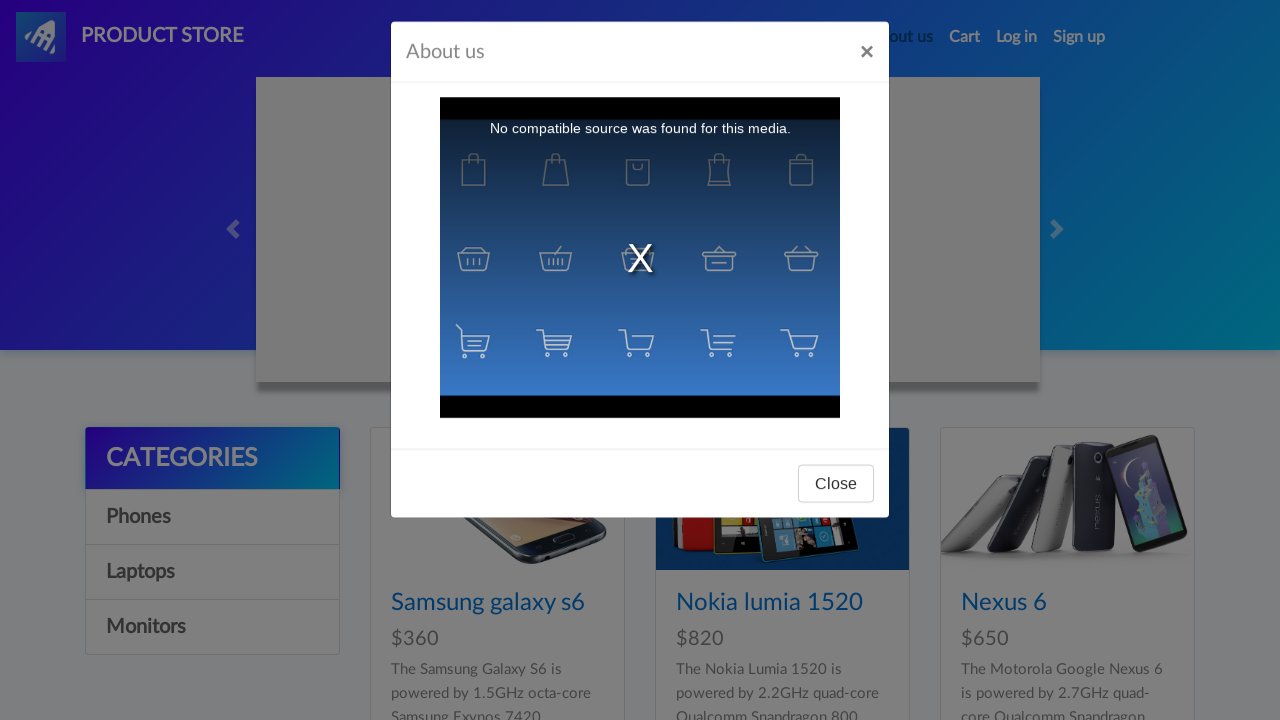

Clicked Close button on the modal at (836, 493) on xpath=//div[@id='videoModal']//button[normalize-space()='Close']
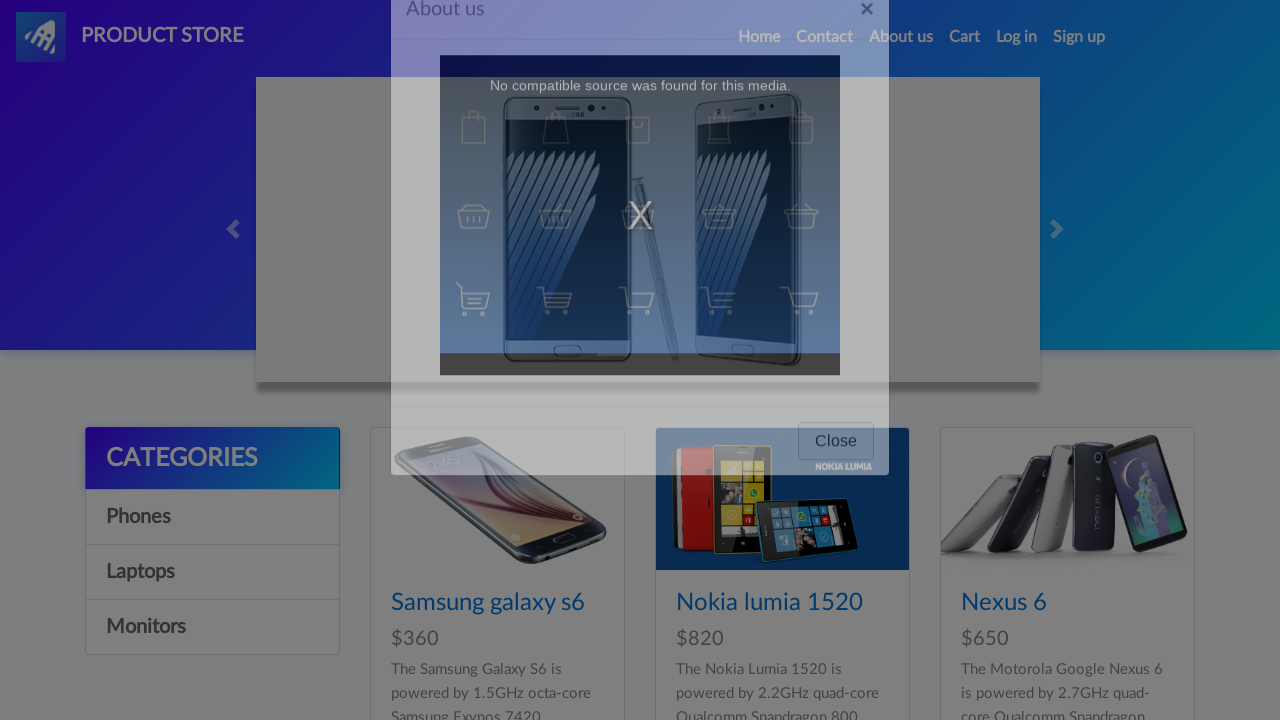

About Us modal closed and hidden
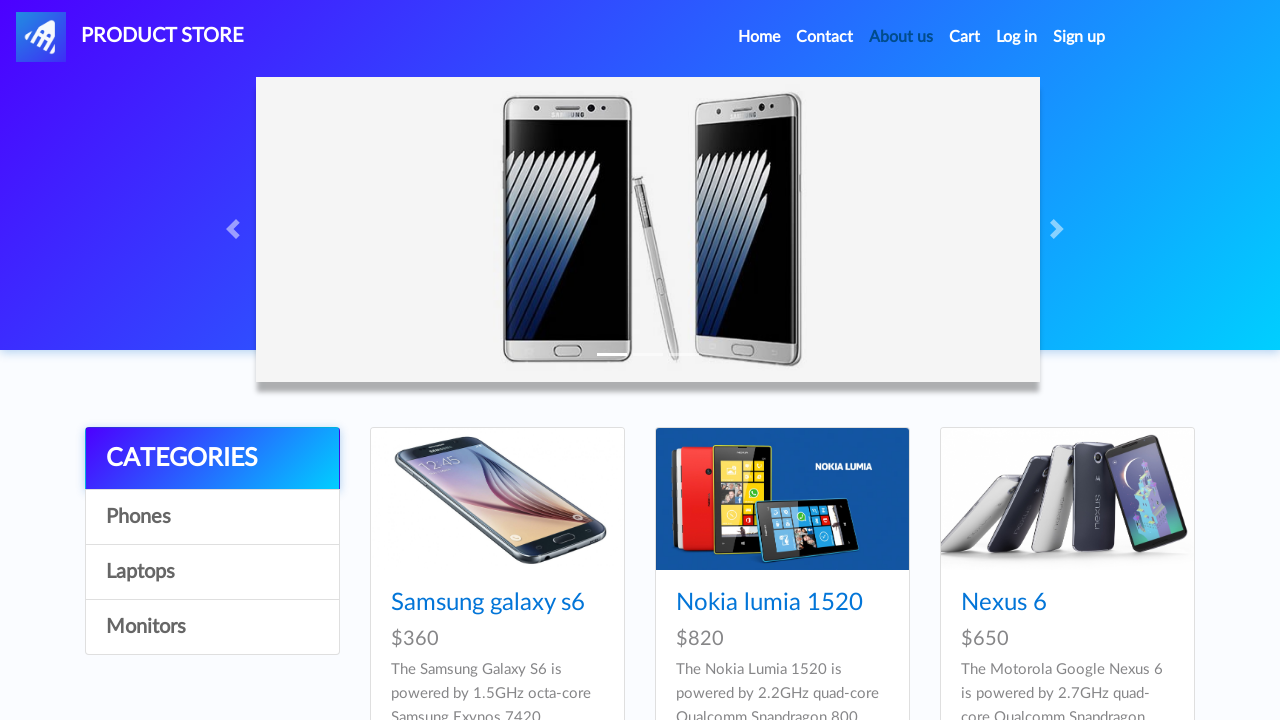

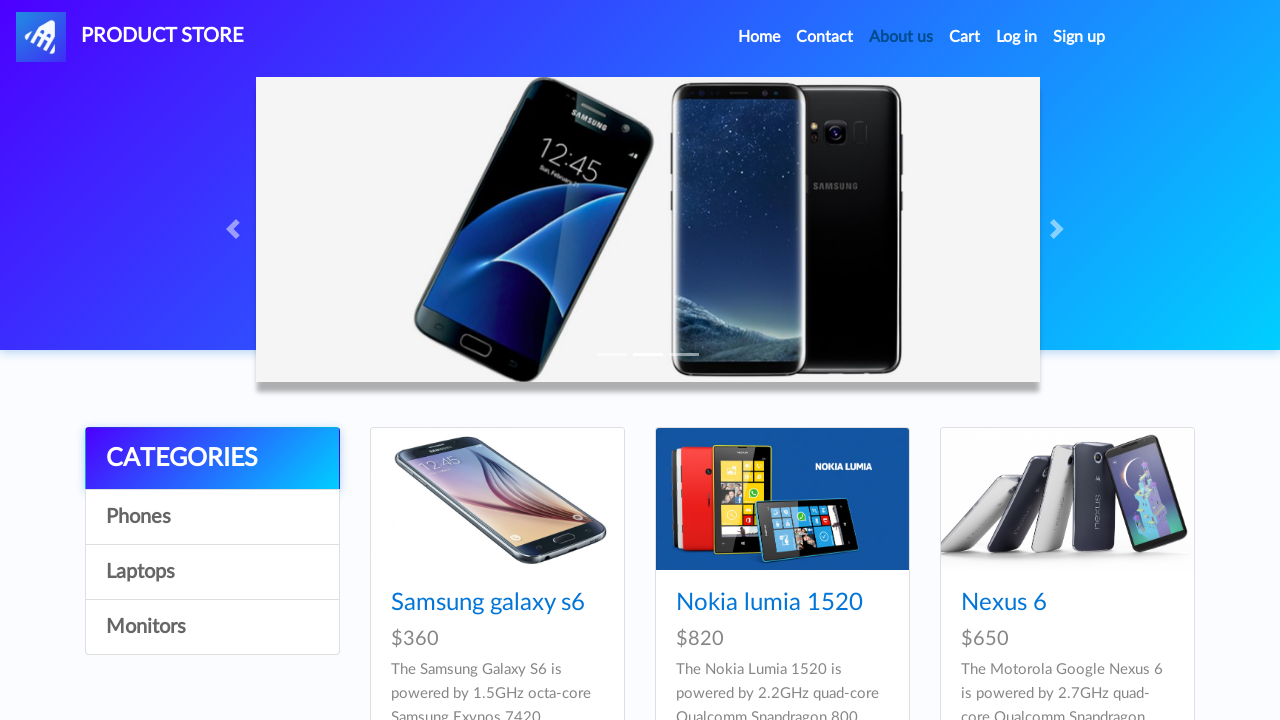